Verifies that the LinkedIn icon on the page is enabled and clickable

Starting URL: https://opensource-demo.orangehrmlive.com/

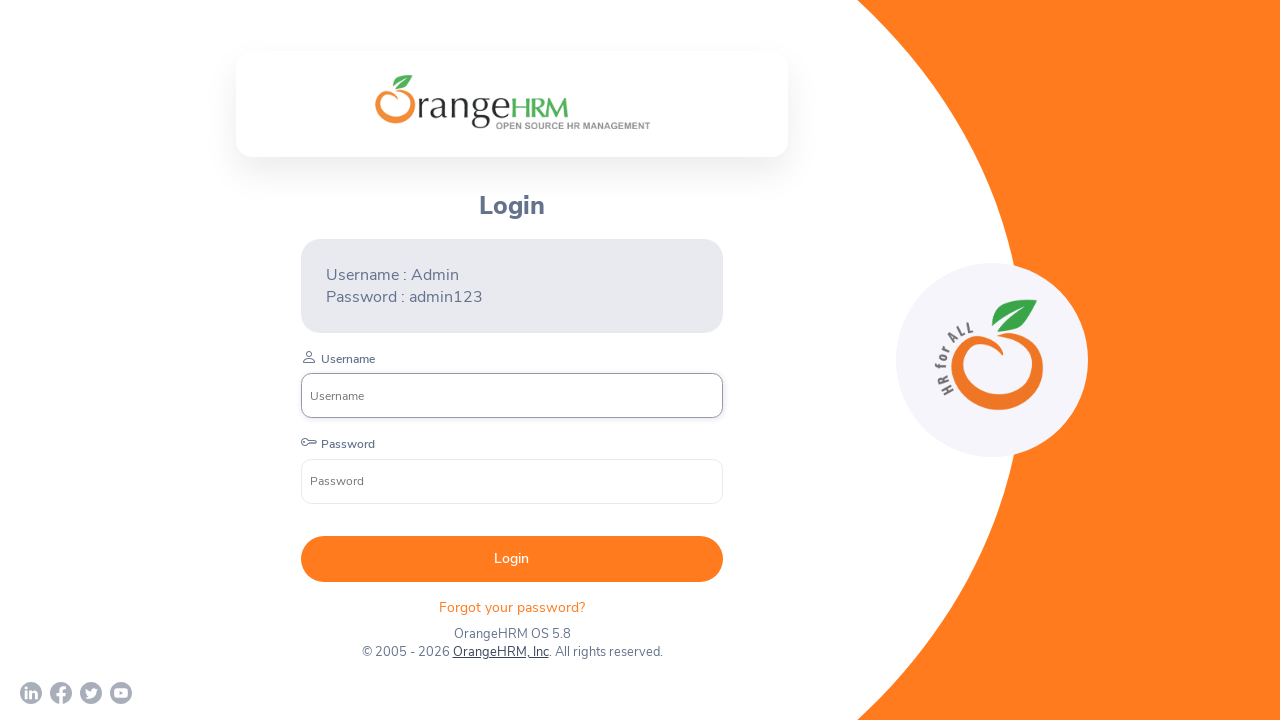

Located LinkedIn icon element on the page
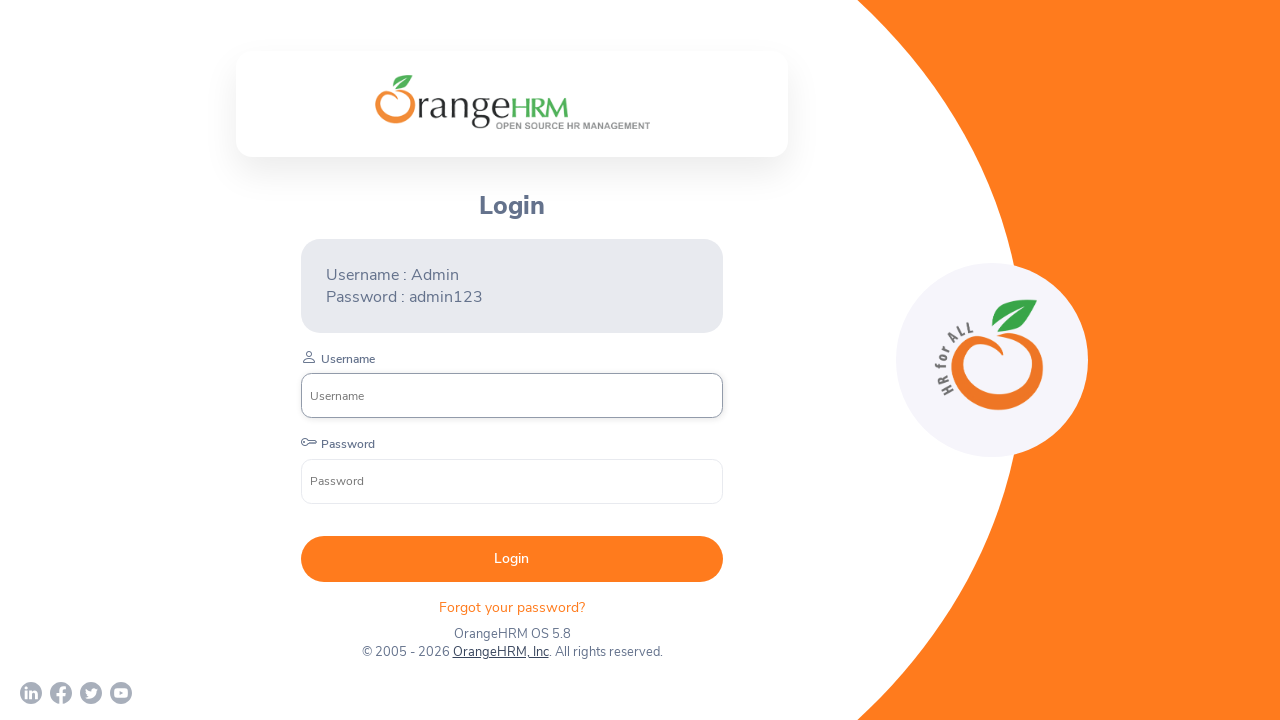

Verified that LinkedIn icon is enabled and clickable
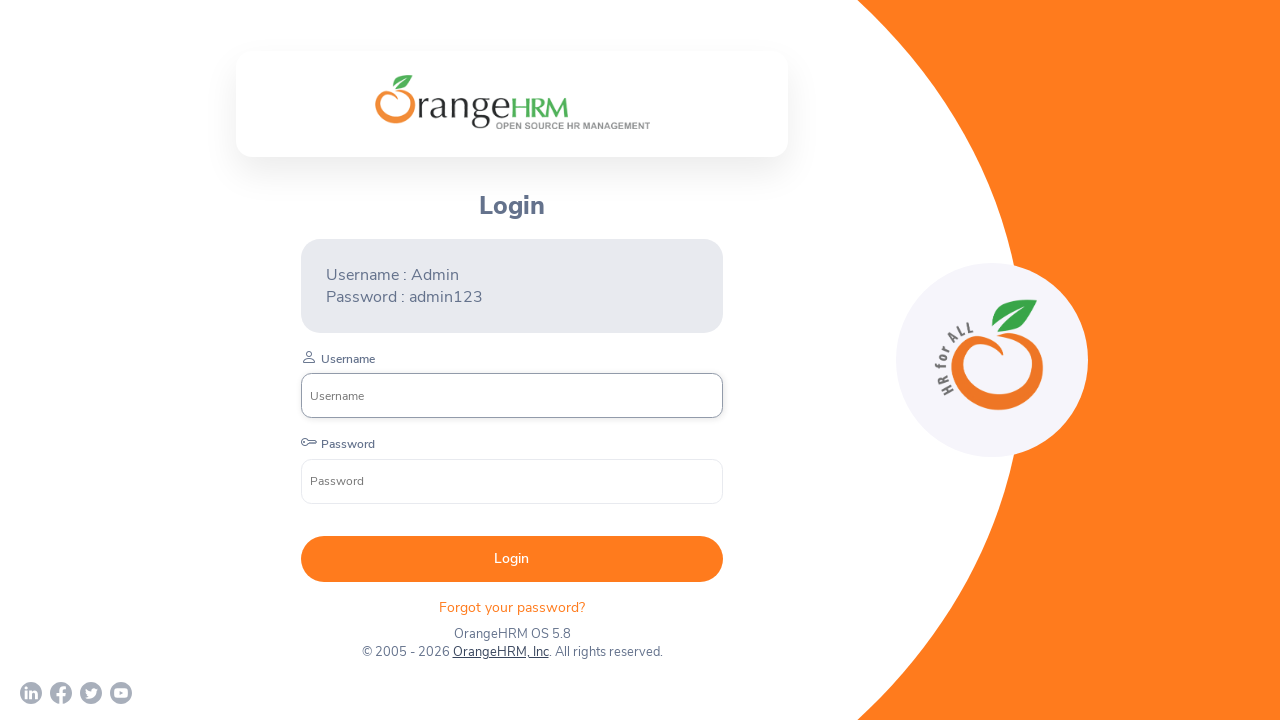

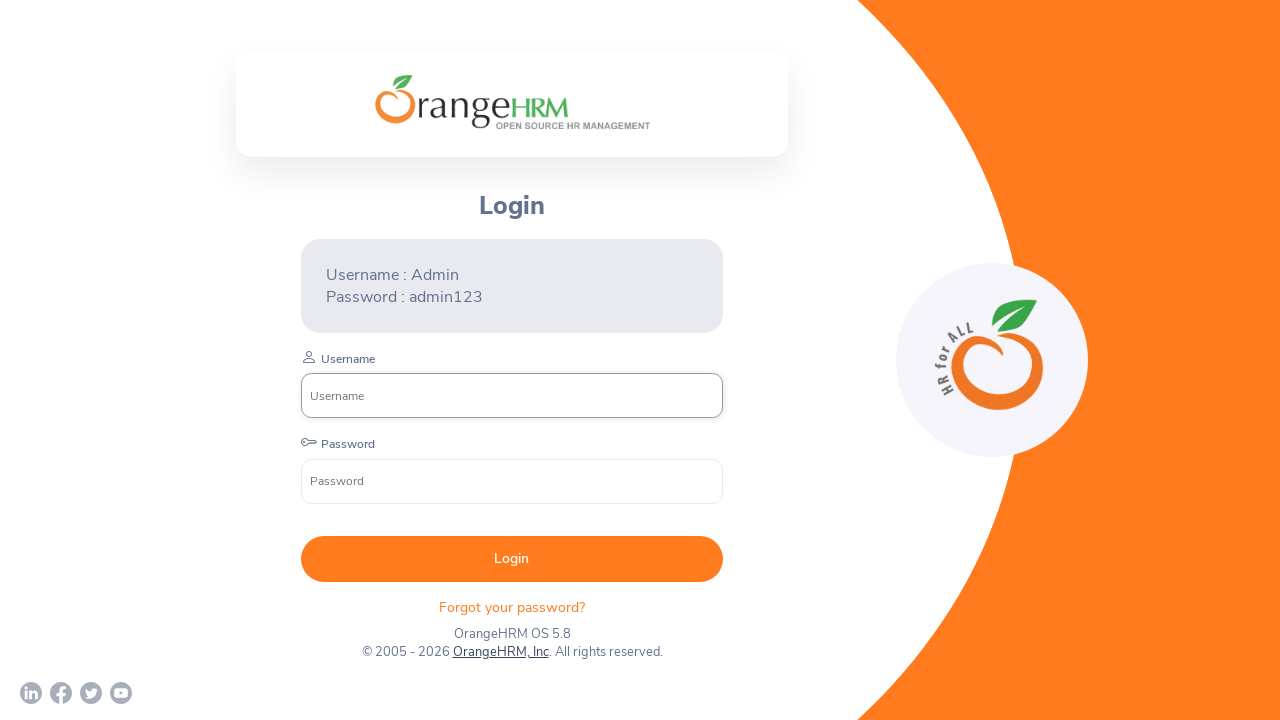